Tests radio button selection on W3Schools by switching to the result iframe and clicking on a radio button with id "html"

Starting URL: https://www.w3schools.com/tags/tryit.asp?filename=tryhtml5_input_type_radio

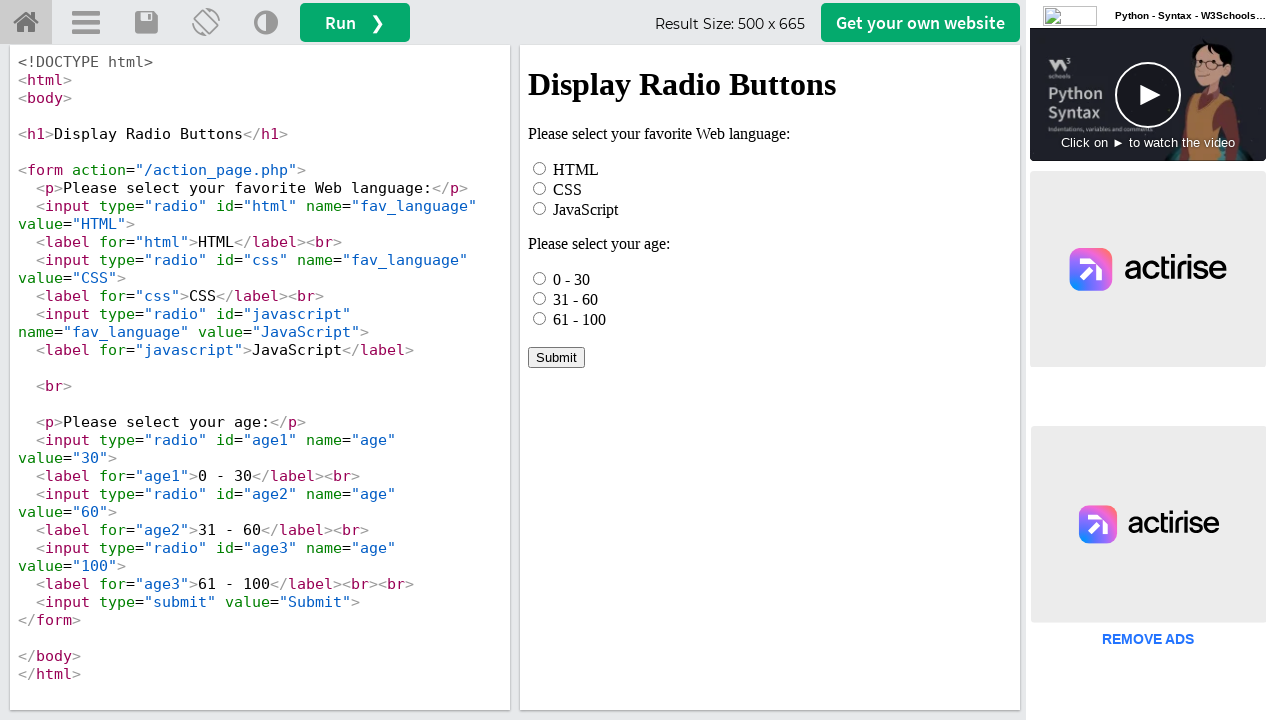

Located the result iframe with id 'iframeResult'
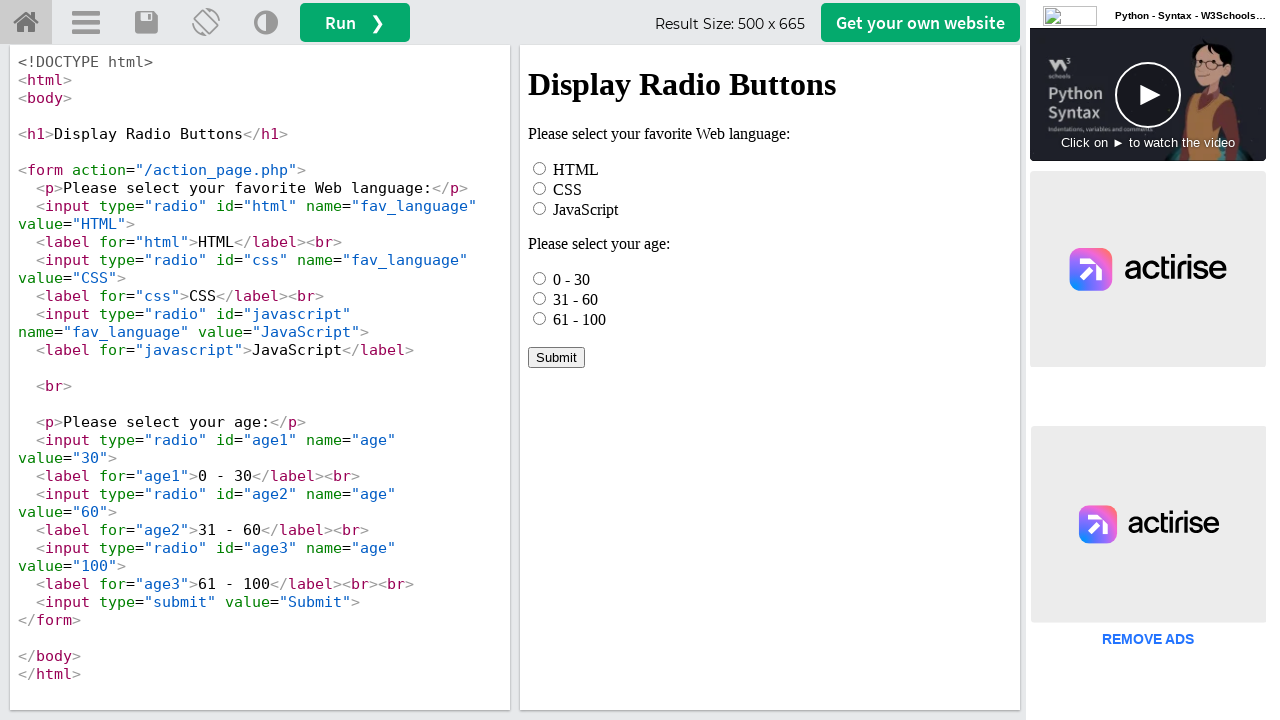

Clicked the HTML radio button with id 'html' at (540, 168) on #iframeResult >> internal:control=enter-frame >> #html
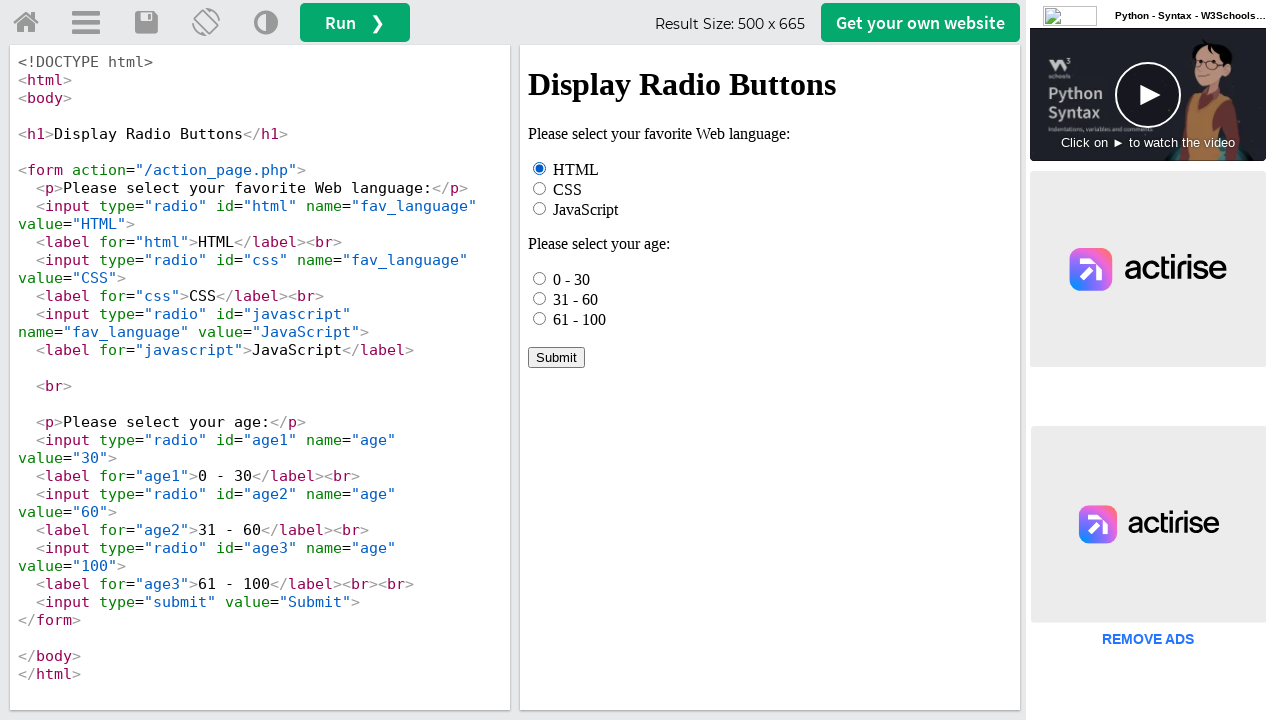

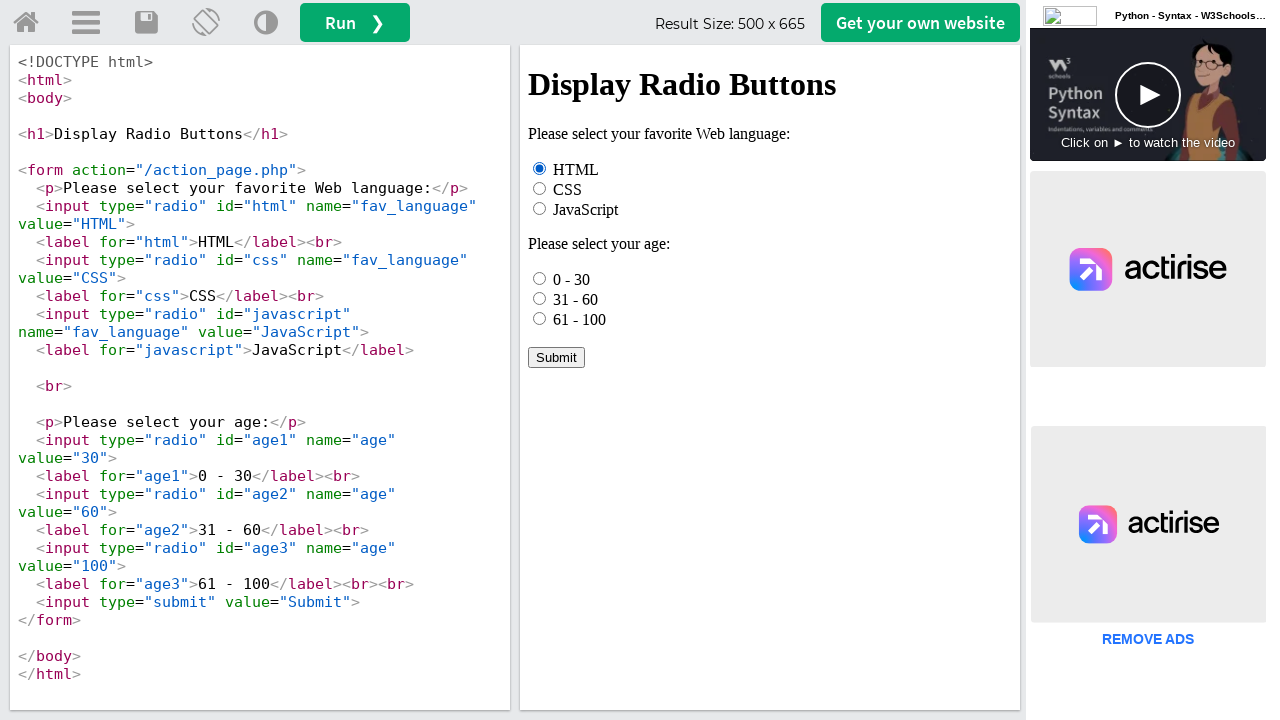